Tests that entering a valid number (55) calculates the correct square root with remainder and displays it in an alert

Starting URL: https://kristinek.github.io/site/tasks/enter_a_number

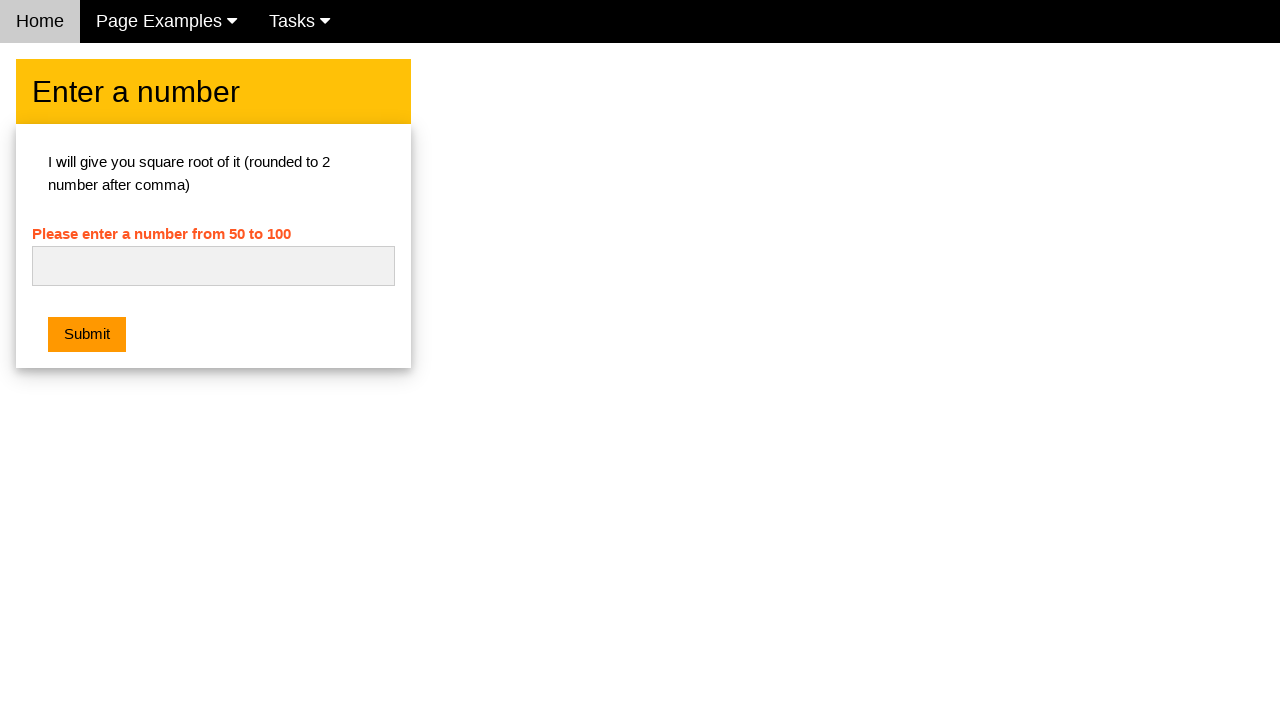

Filled number input field with '55.0' on #numb
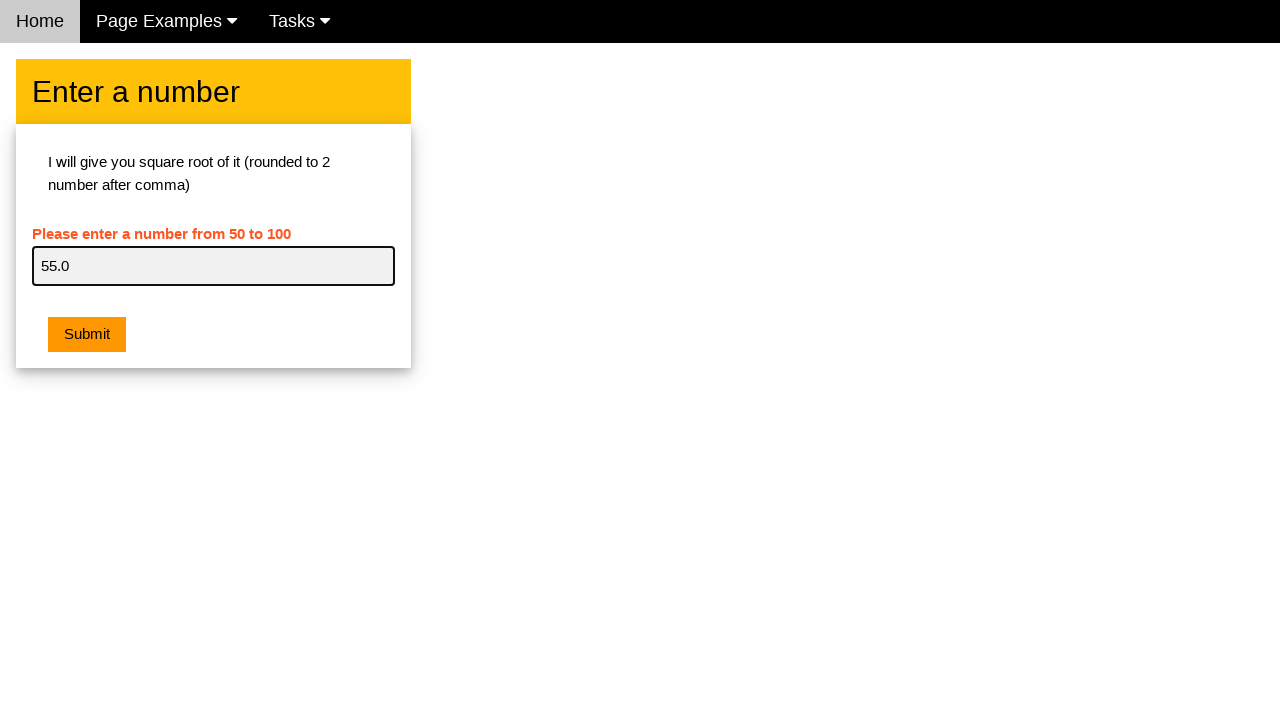

Clicked the submit button at (87, 335) on .w3-orange
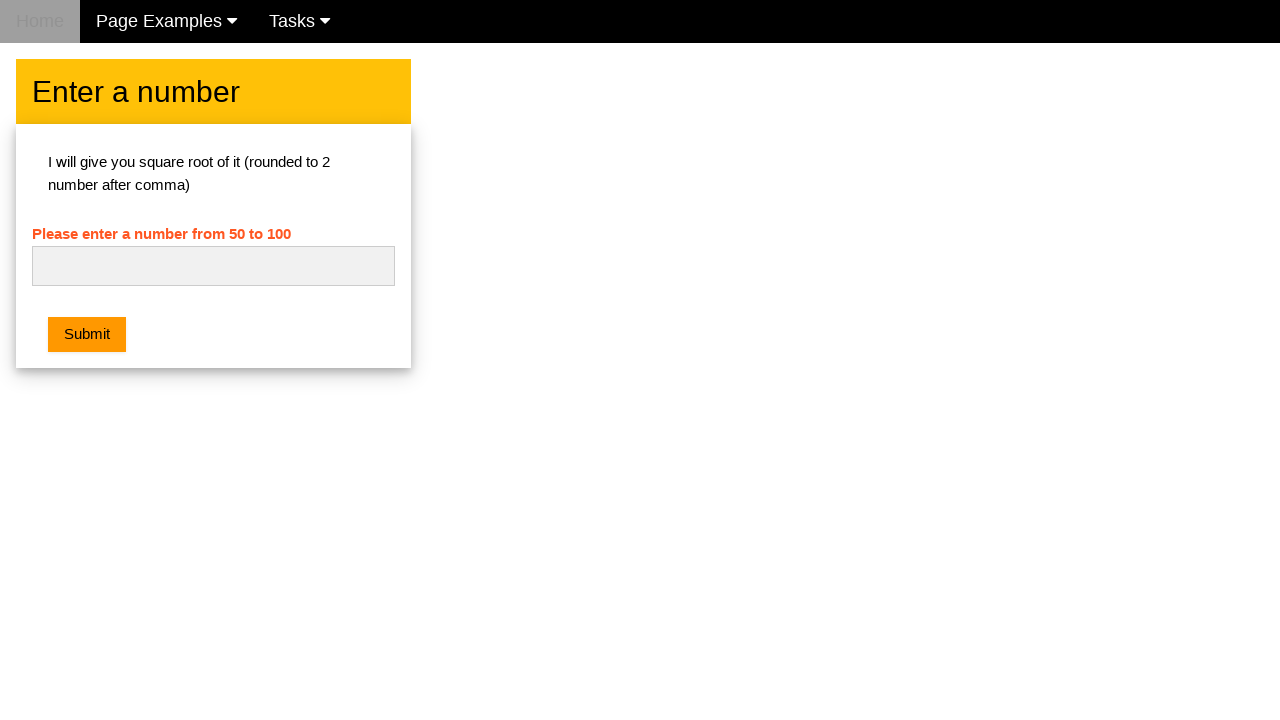

Set up dialog handler to accept alerts
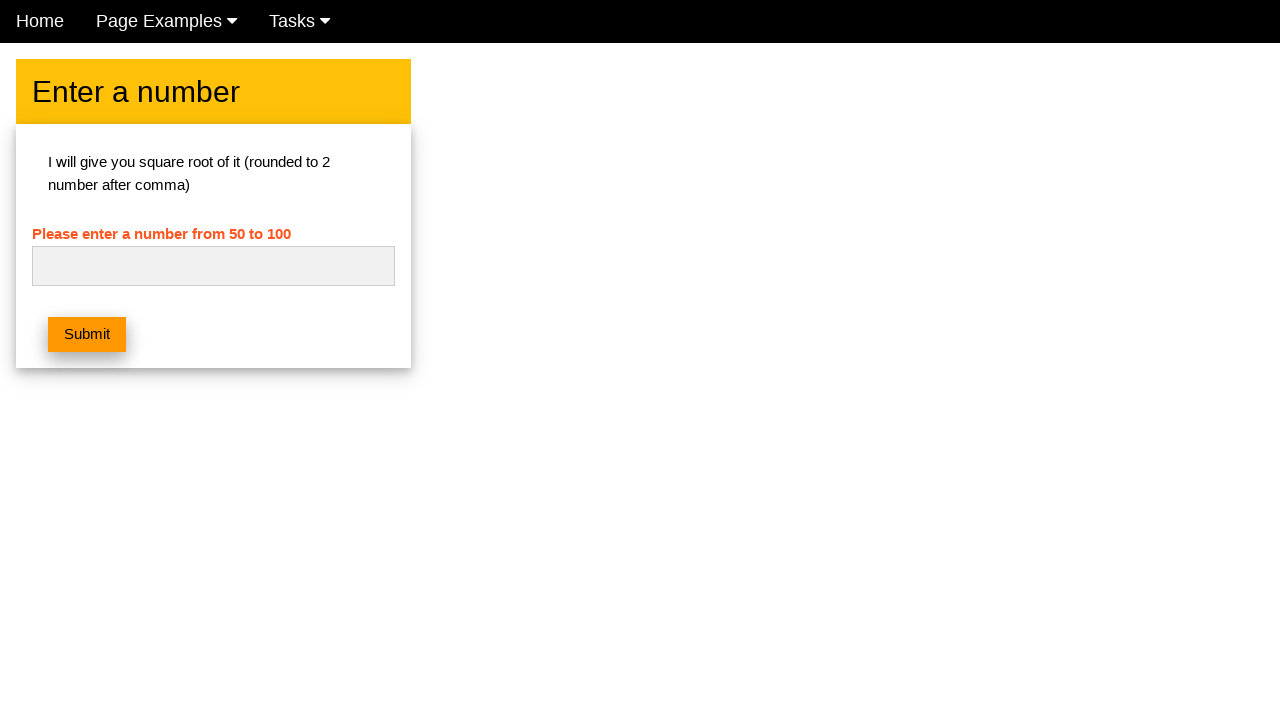

Waited for alert dialog to appear and be processed
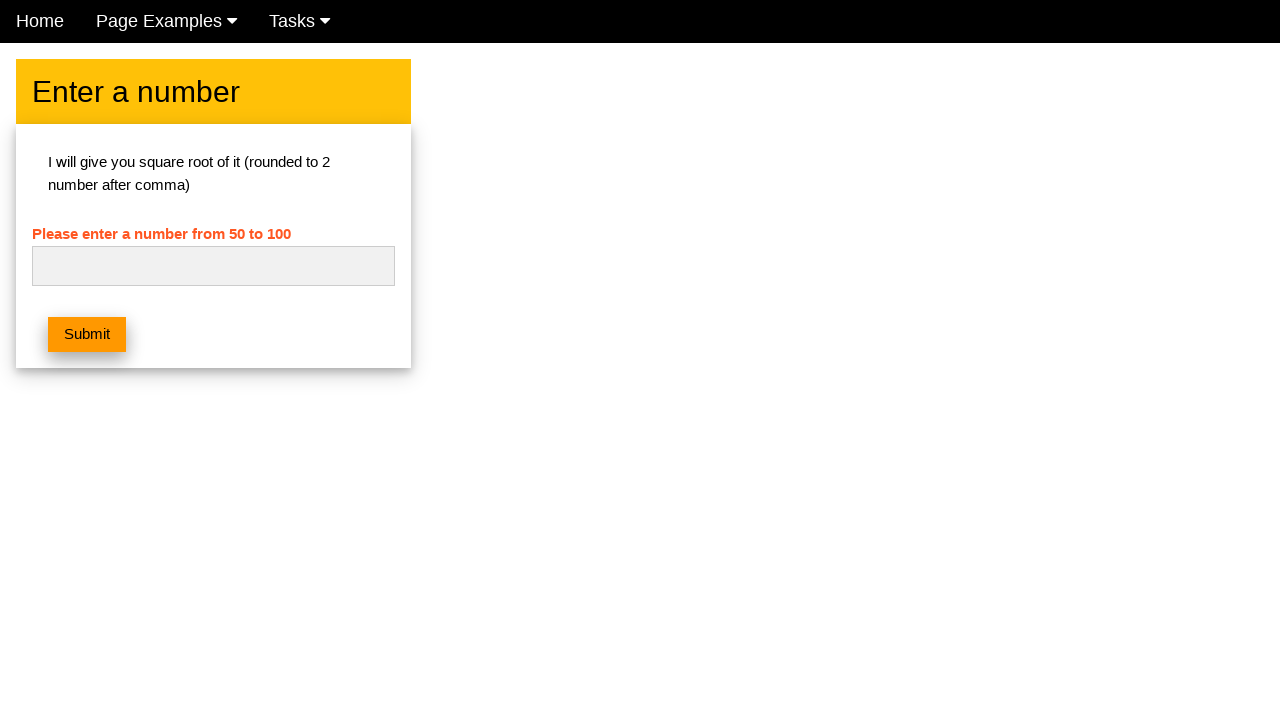

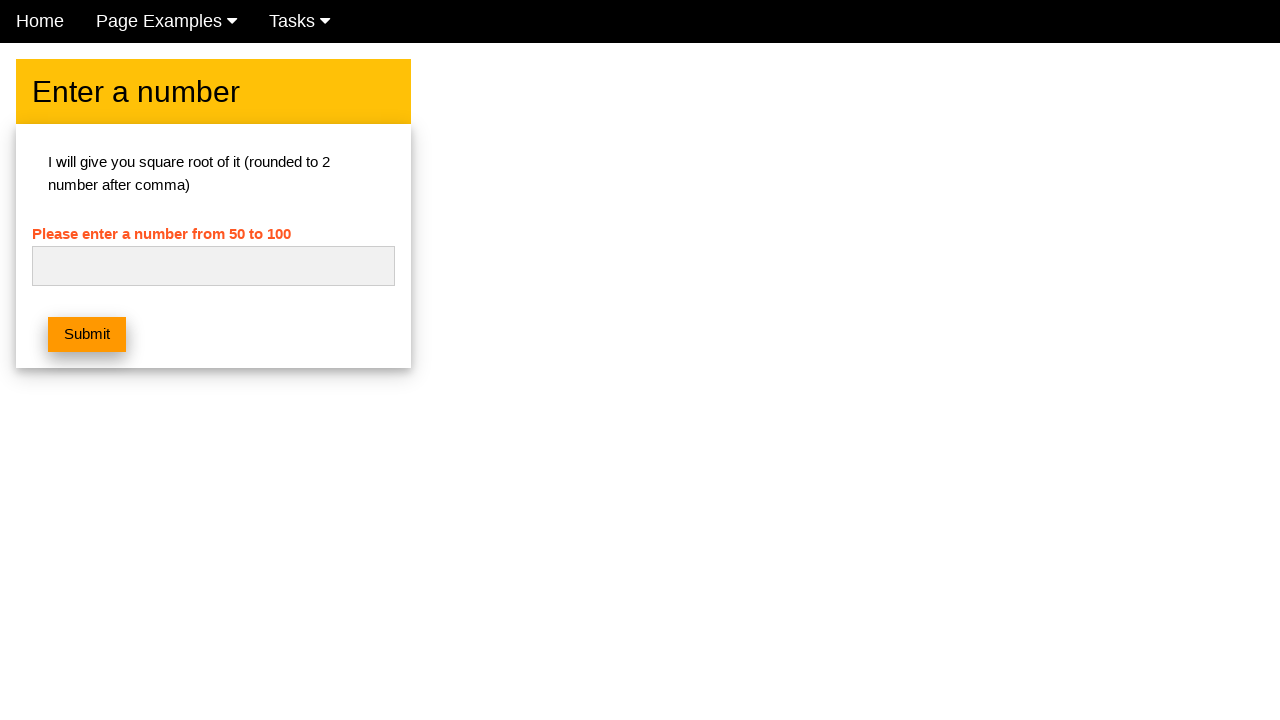